Tests clearing the complete state of all items by checking and then unchecking the "Mark all as complete" checkbox.

Starting URL: https://demo.playwright.dev/todomvc

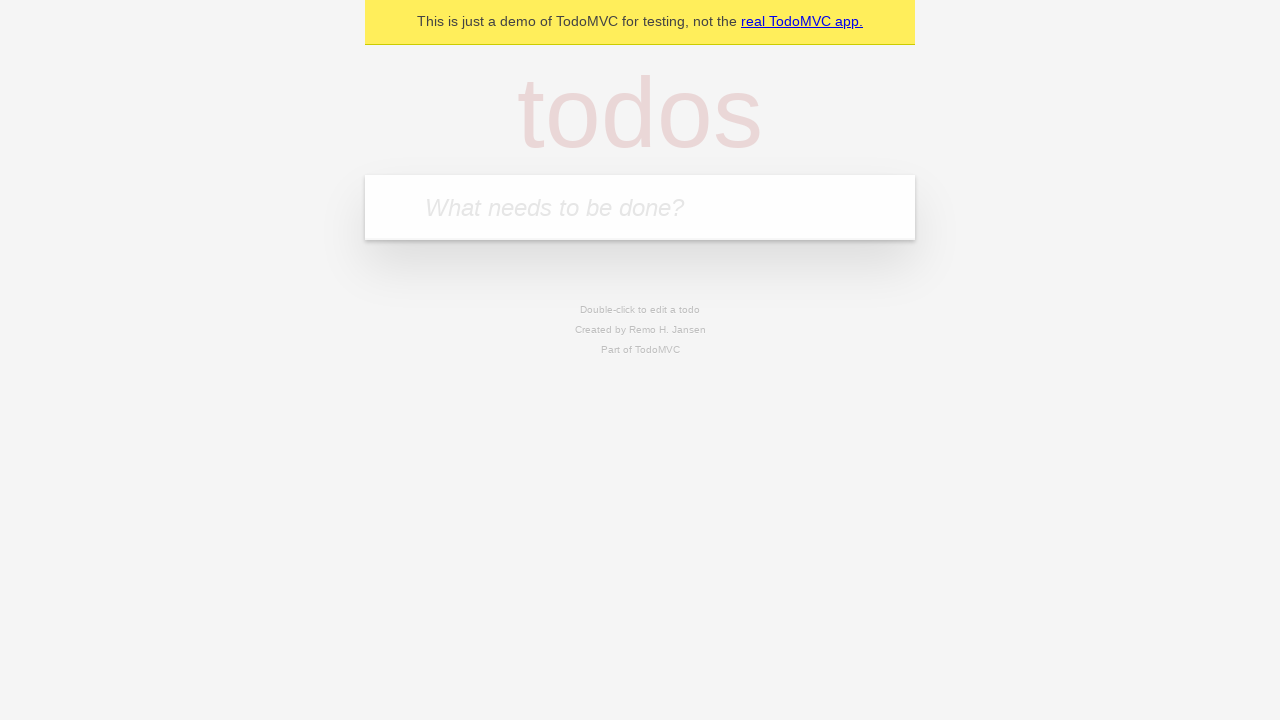

Filled new todo input with 'buy some cheese' on internal:attr=[placeholder="What needs to be done?"i]
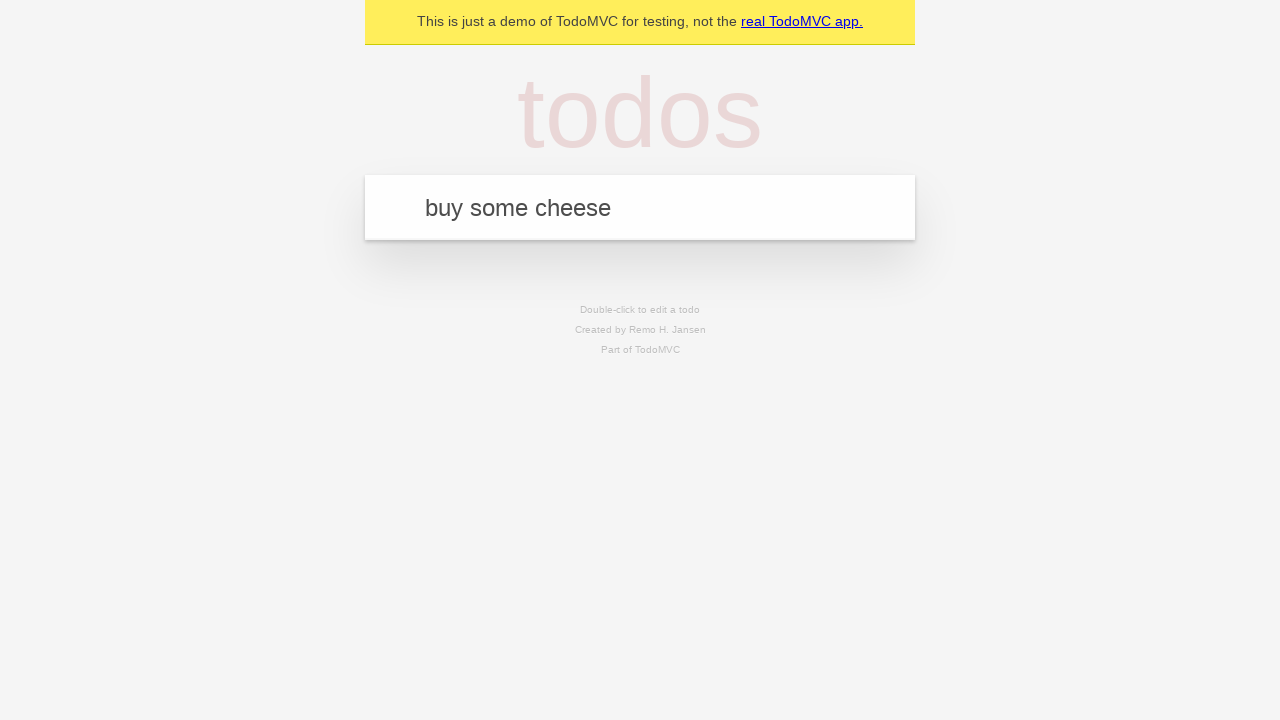

Pressed Enter to create todo 'buy some cheese' on internal:attr=[placeholder="What needs to be done?"i]
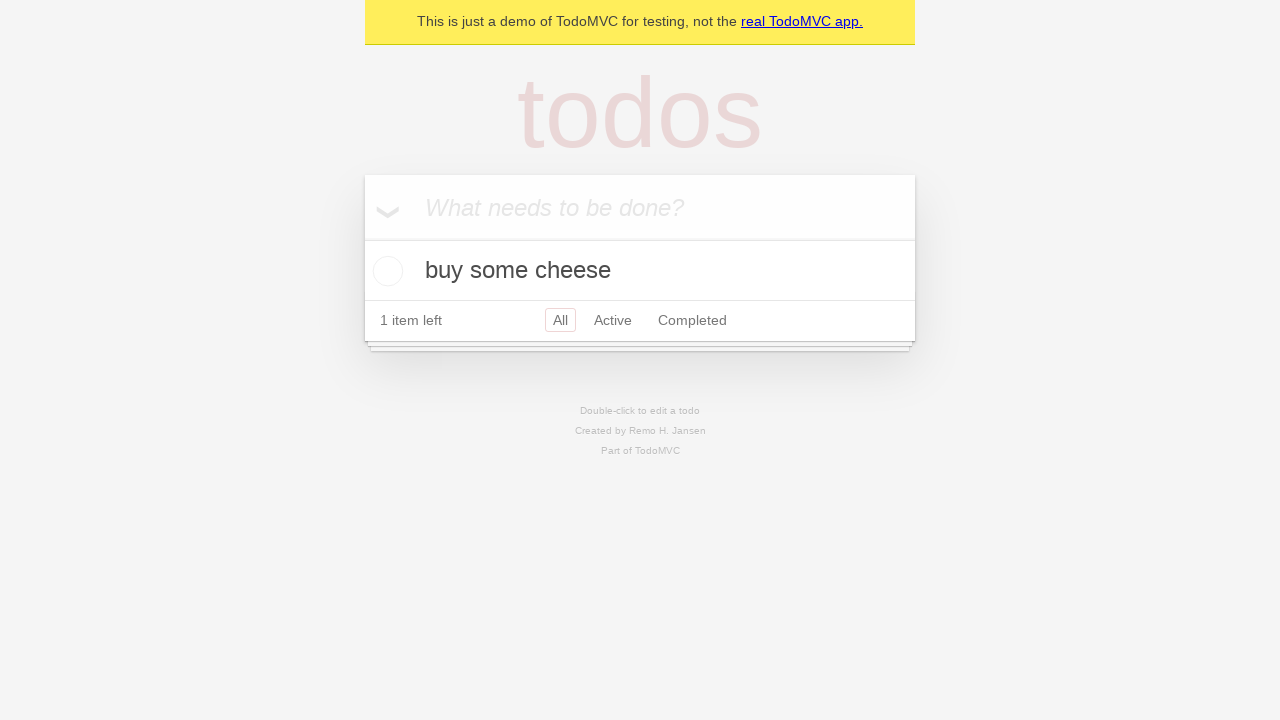

Filled new todo input with 'feed the cat' on internal:attr=[placeholder="What needs to be done?"i]
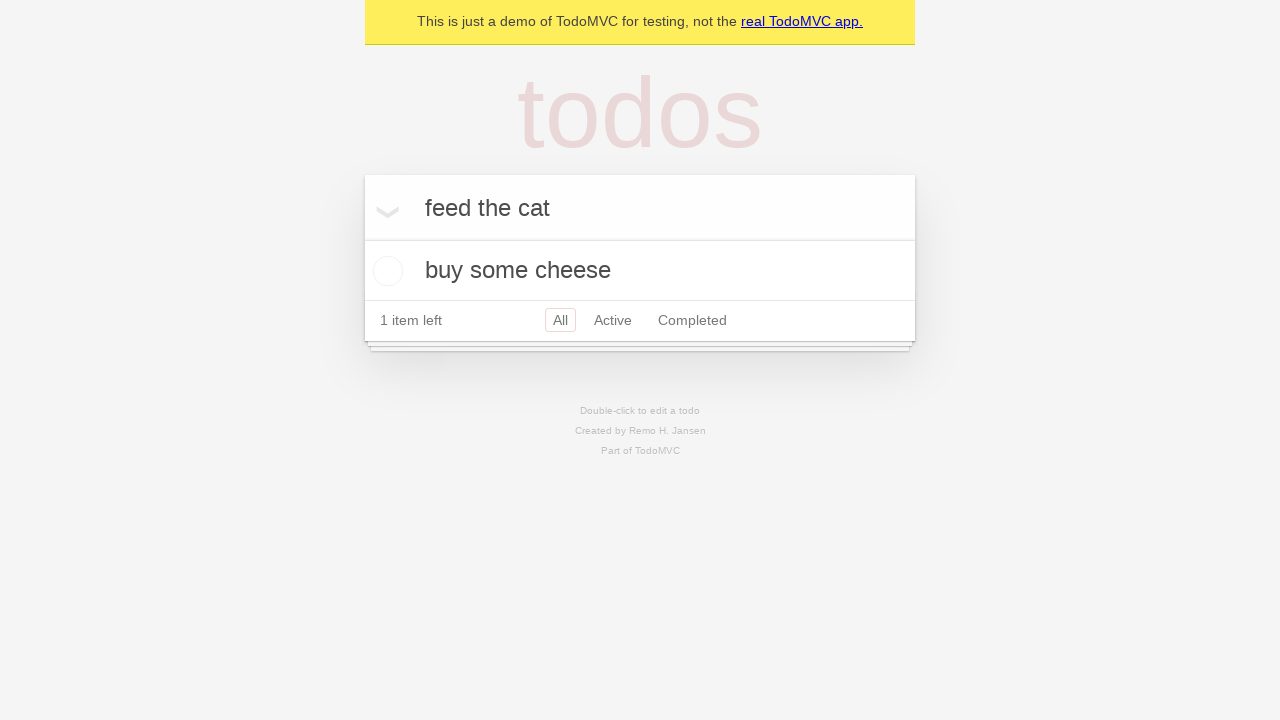

Pressed Enter to create todo 'feed the cat' on internal:attr=[placeholder="What needs to be done?"i]
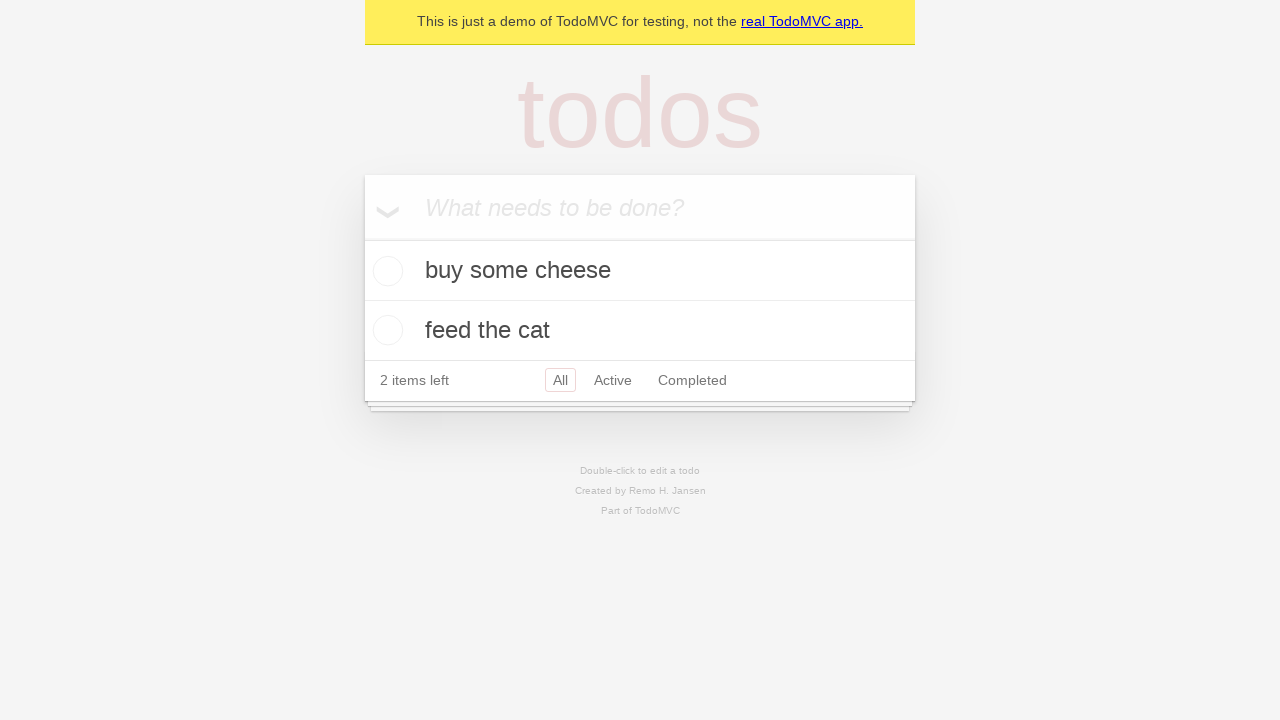

Filled new todo input with 'book a doctors appointment' on internal:attr=[placeholder="What needs to be done?"i]
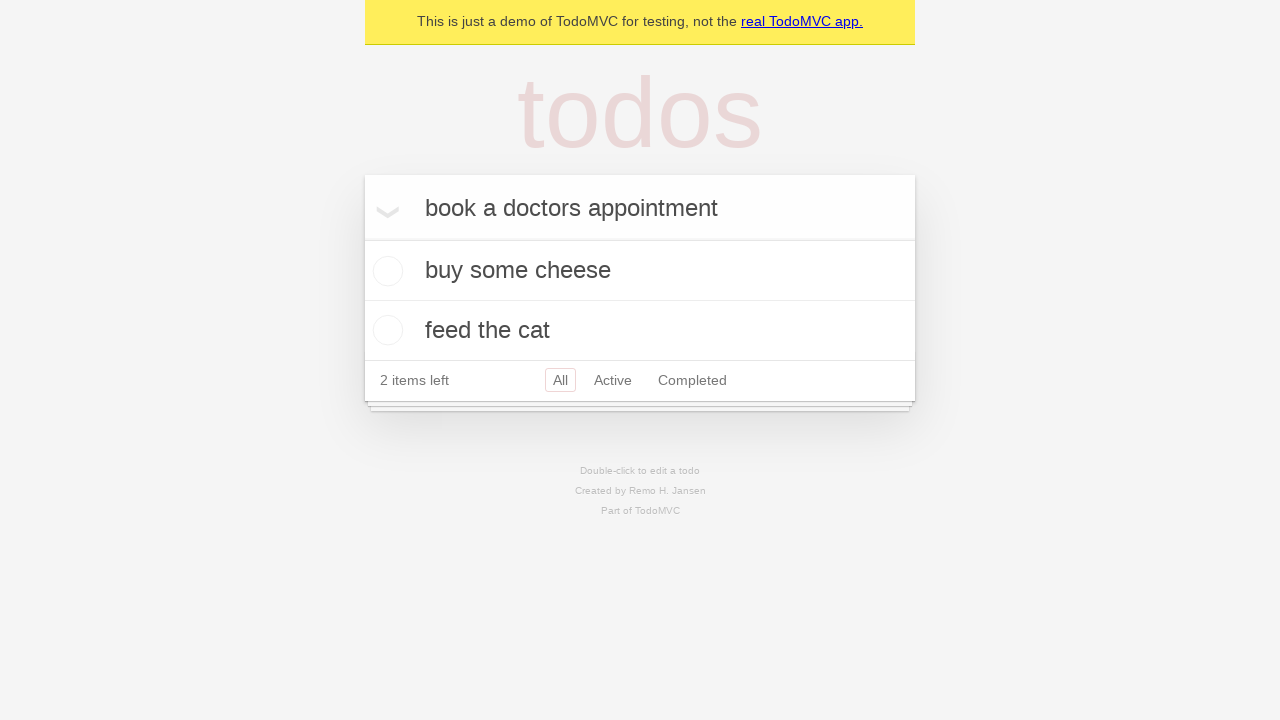

Pressed Enter to create todo 'book a doctors appointment' on internal:attr=[placeholder="What needs to be done?"i]
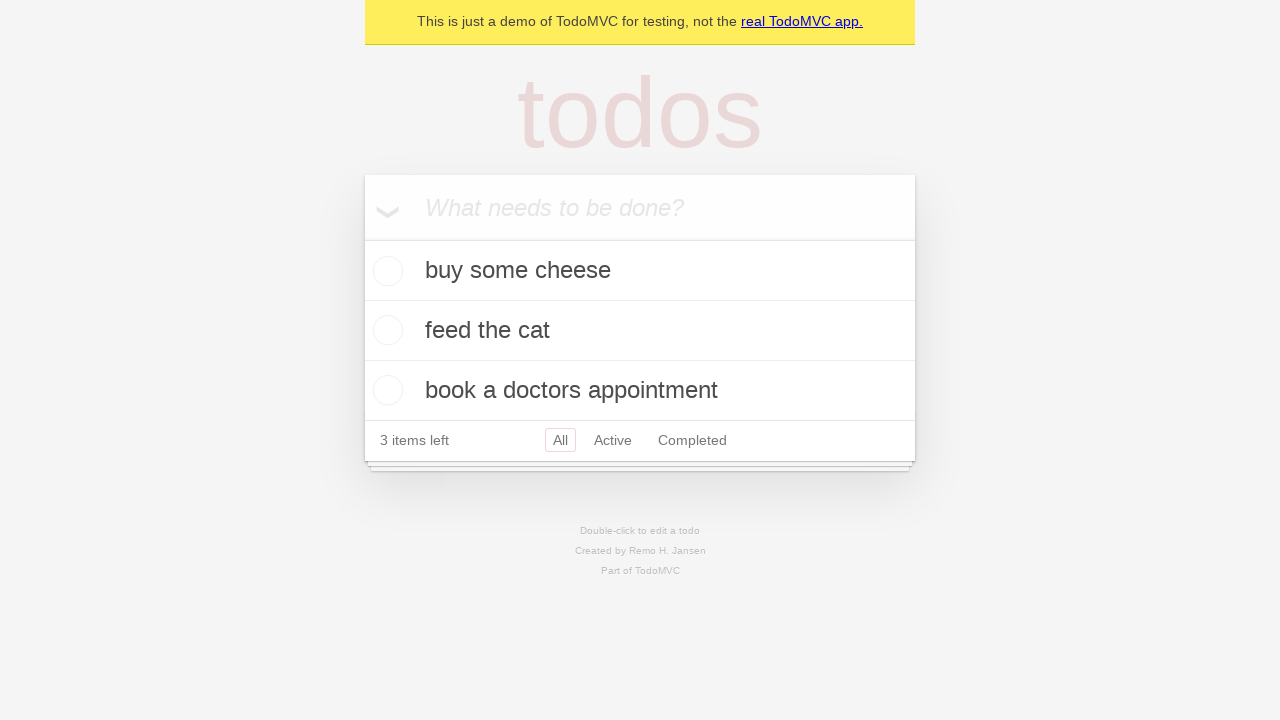

Checked the 'Mark all as complete' checkbox to mark all items complete at (362, 238) on internal:label="Mark all as complete"i
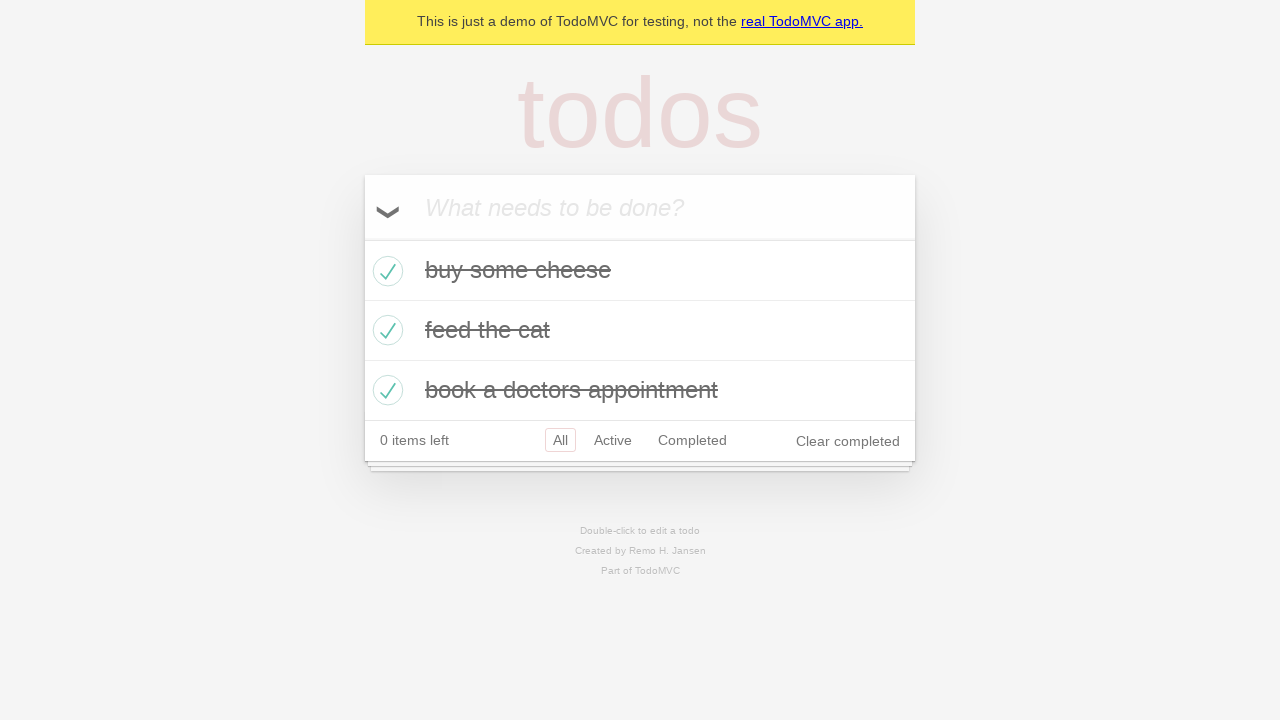

Unchecked the 'Mark all as complete' checkbox to clear all items' complete state at (362, 238) on internal:label="Mark all as complete"i
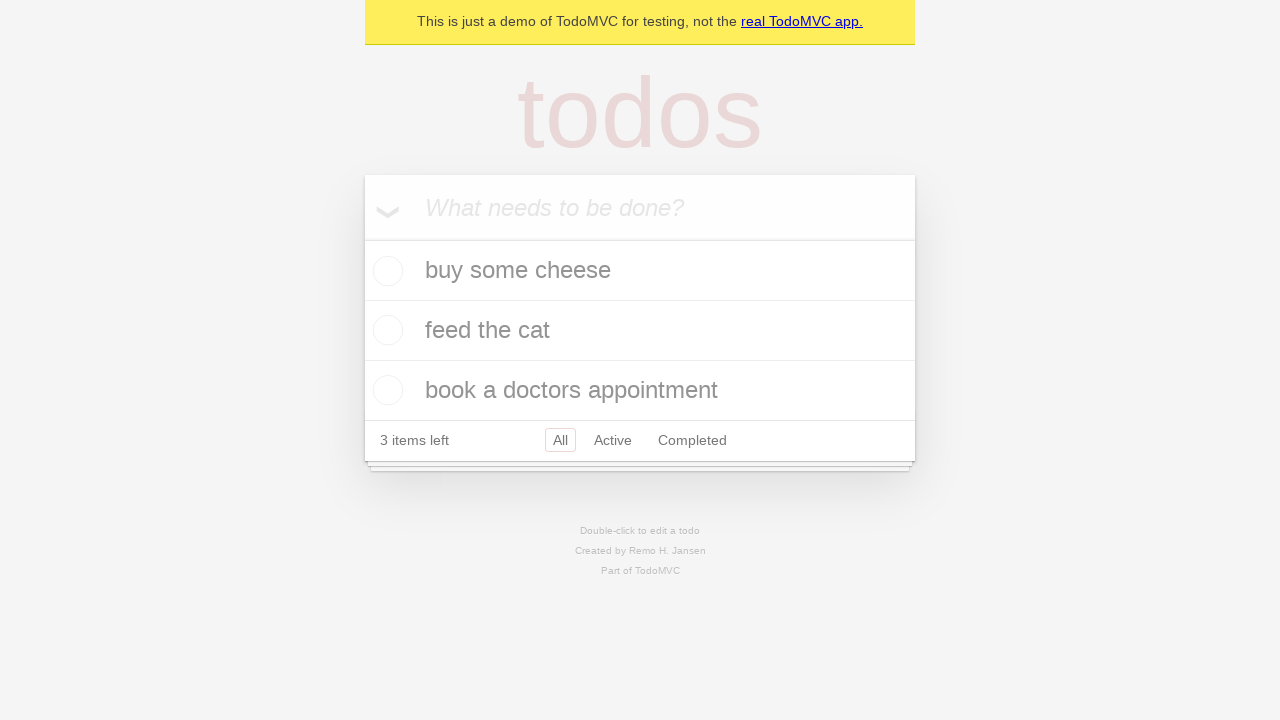

Todo items became visible on the page
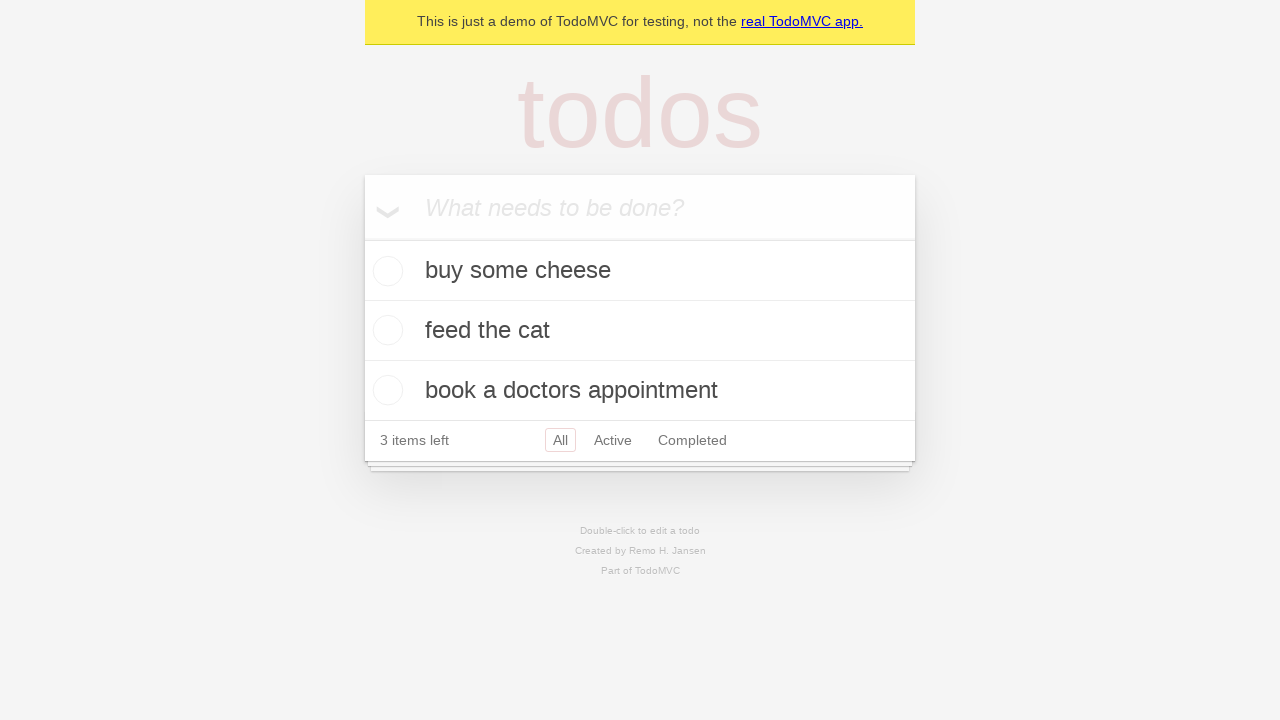

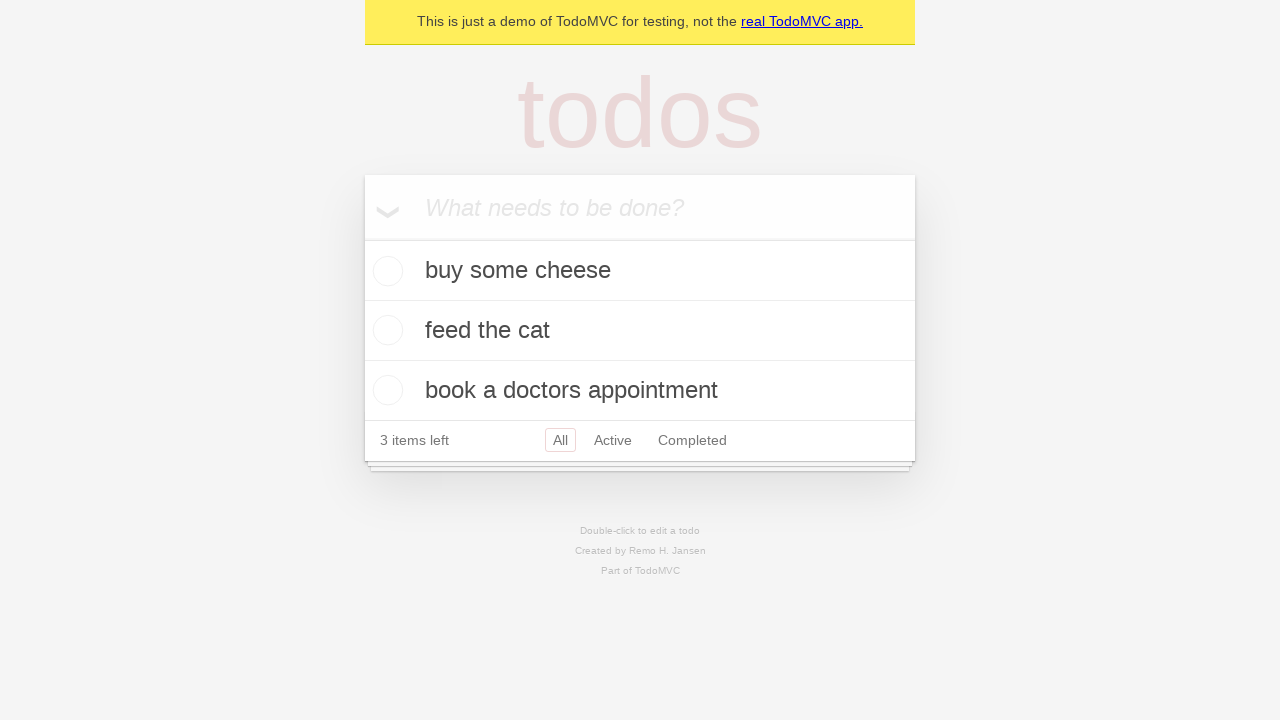